Navigates to vtiger.com and clicks on a link that contains the text "Features" using partial link text matching

Starting URL: https://www.vtiger.com/

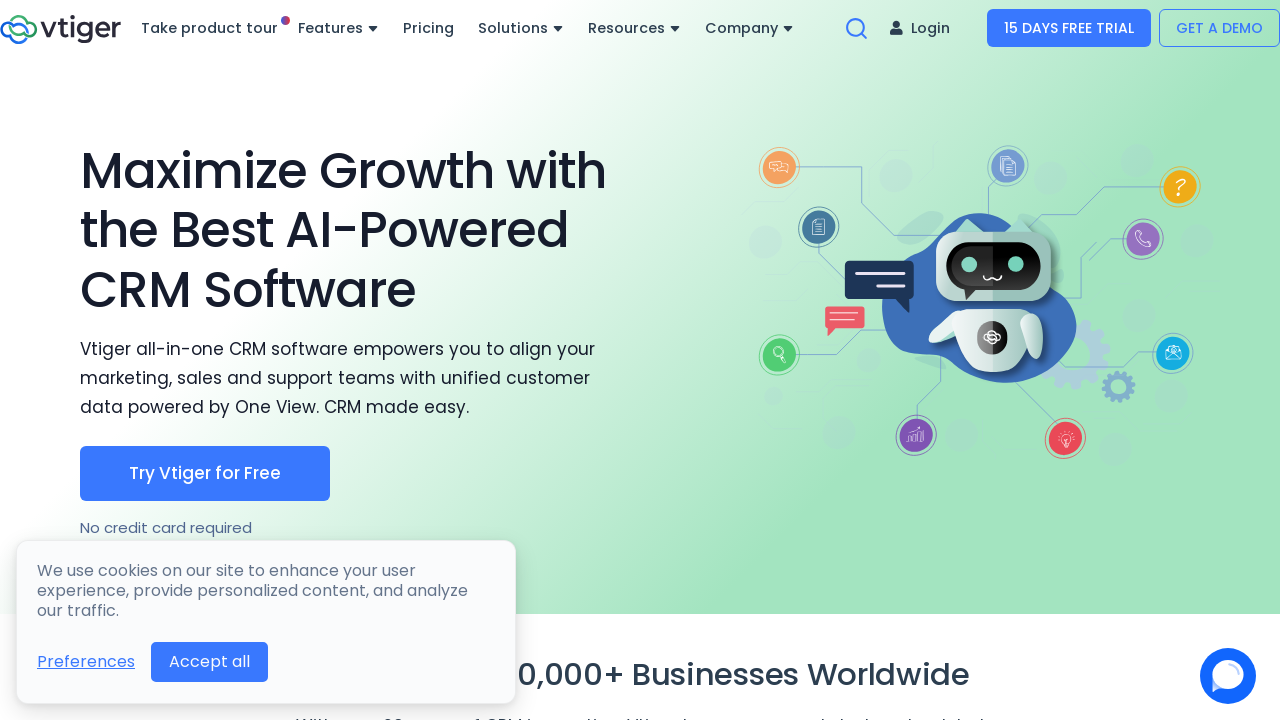

Navigated to https://www.vtiger.com/
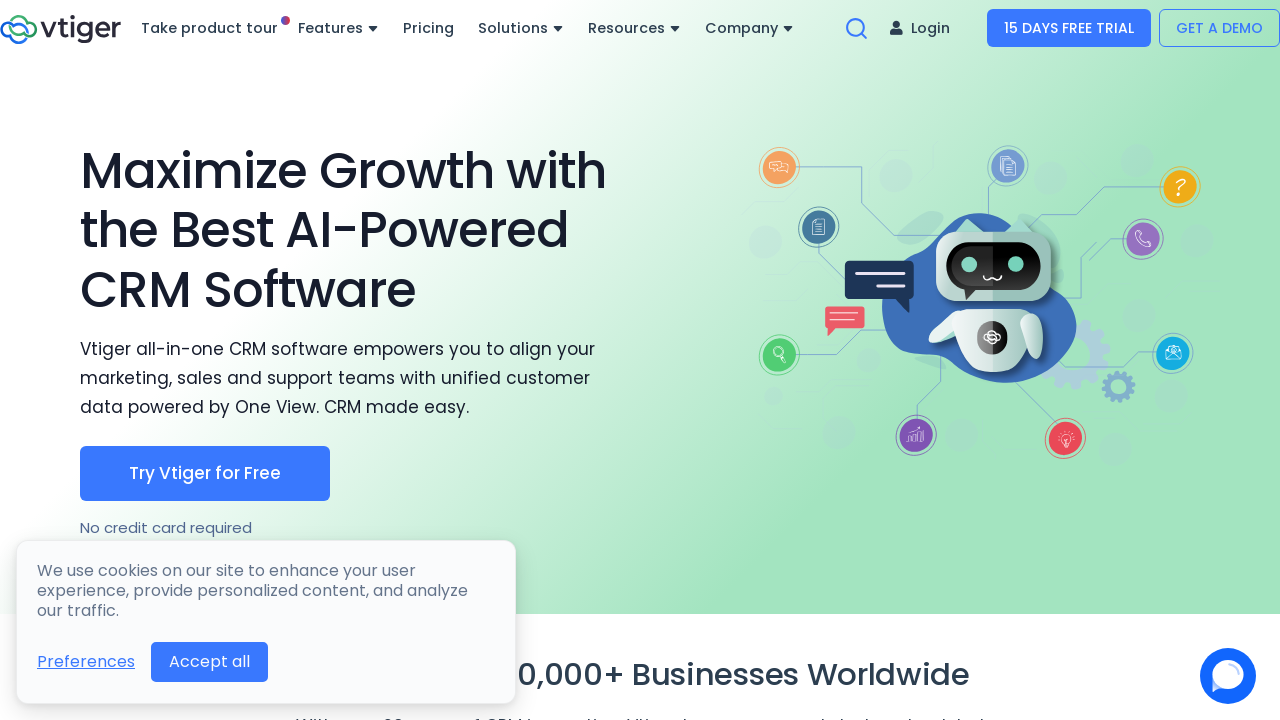

Clicked on link containing 'Features' text using partial link text matching at (344, 28) on a:has-text('Features')
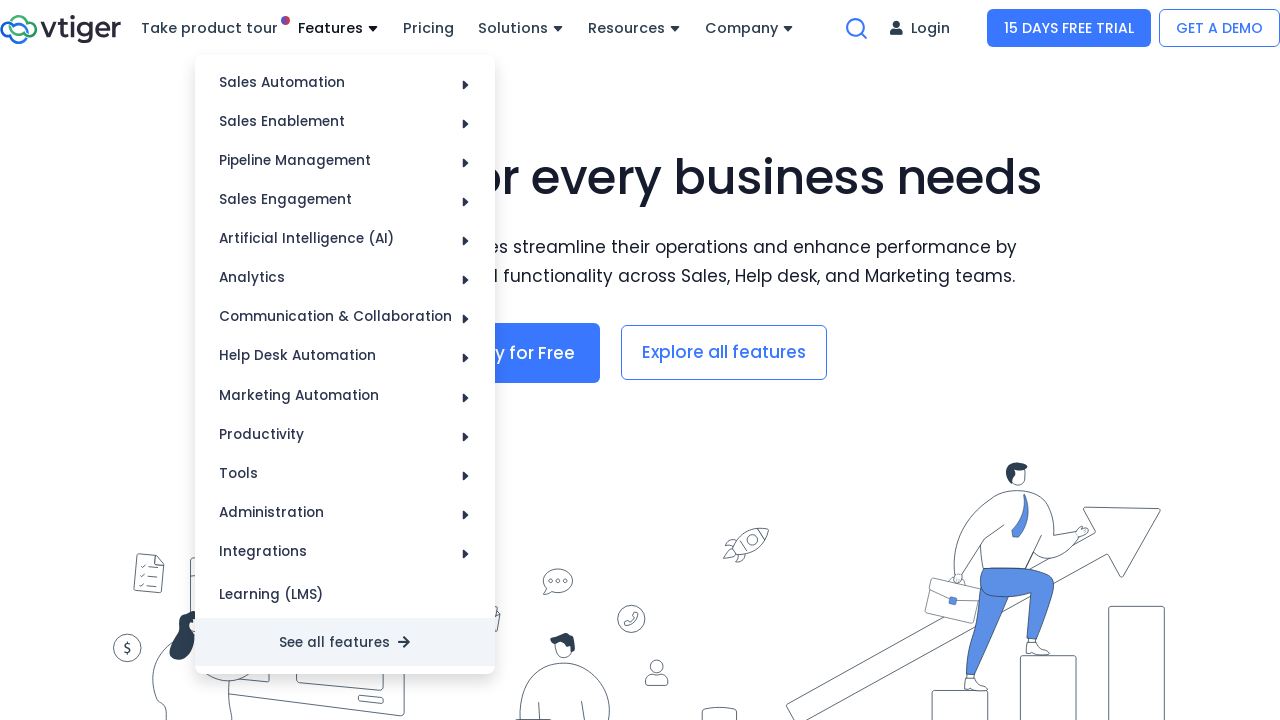

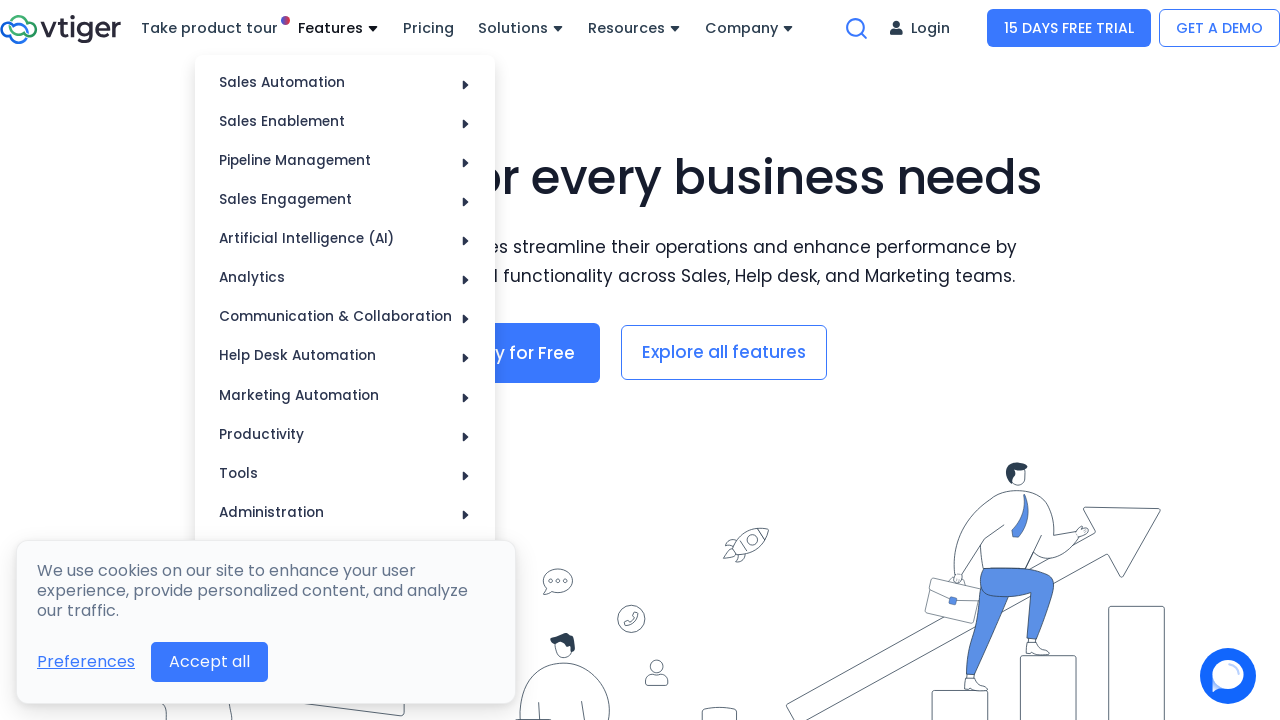